Tests a math quiz page by reading a variable X, calculating a mathematical formula (log of absolute value of 12*sin(x)), entering the answer, checking required checkboxes, and submitting the form

Starting URL: http://suninjuly.github.io/math.html

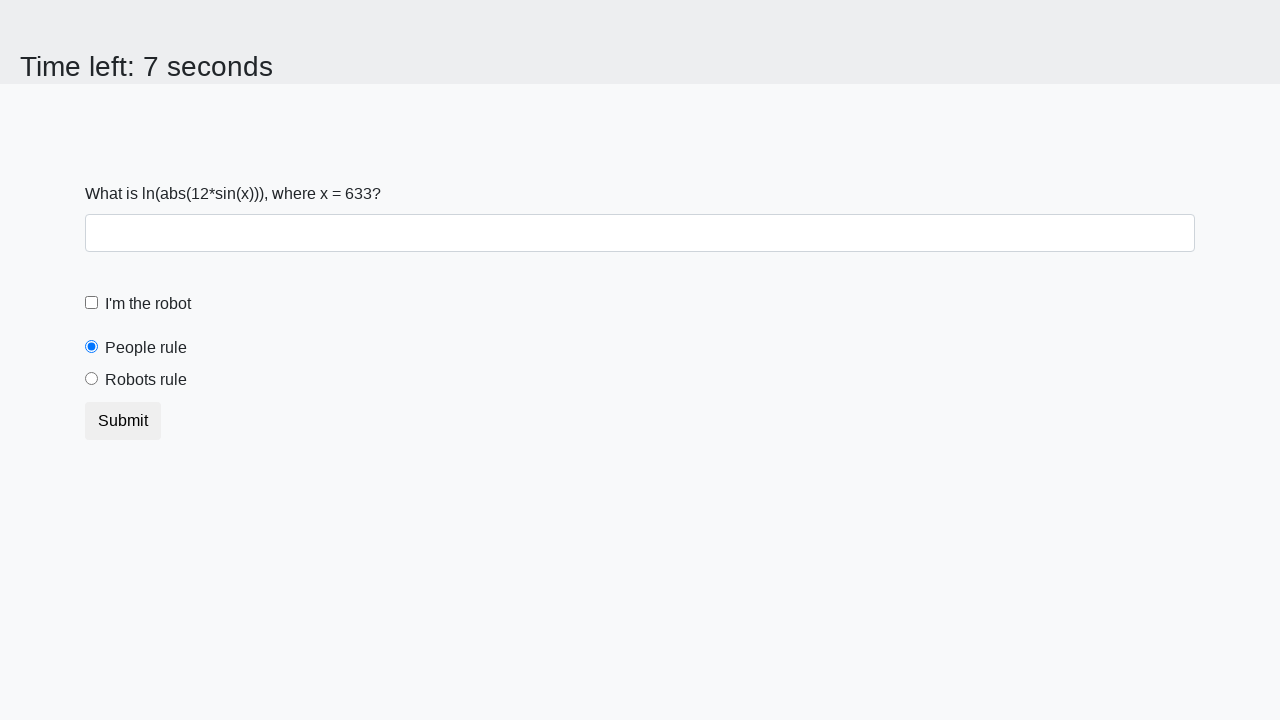

Located and read variable X from the page
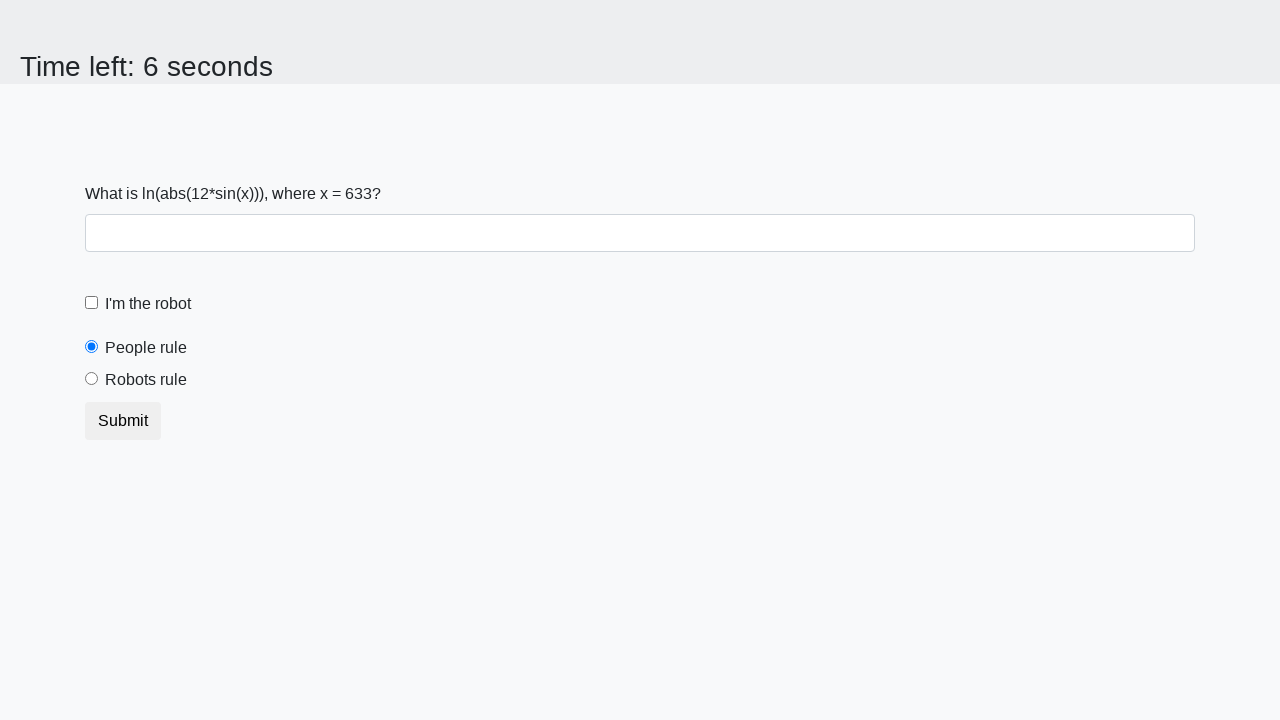

Calculated answer using formula log(|12*sin(x)|): 2.4844285597300013
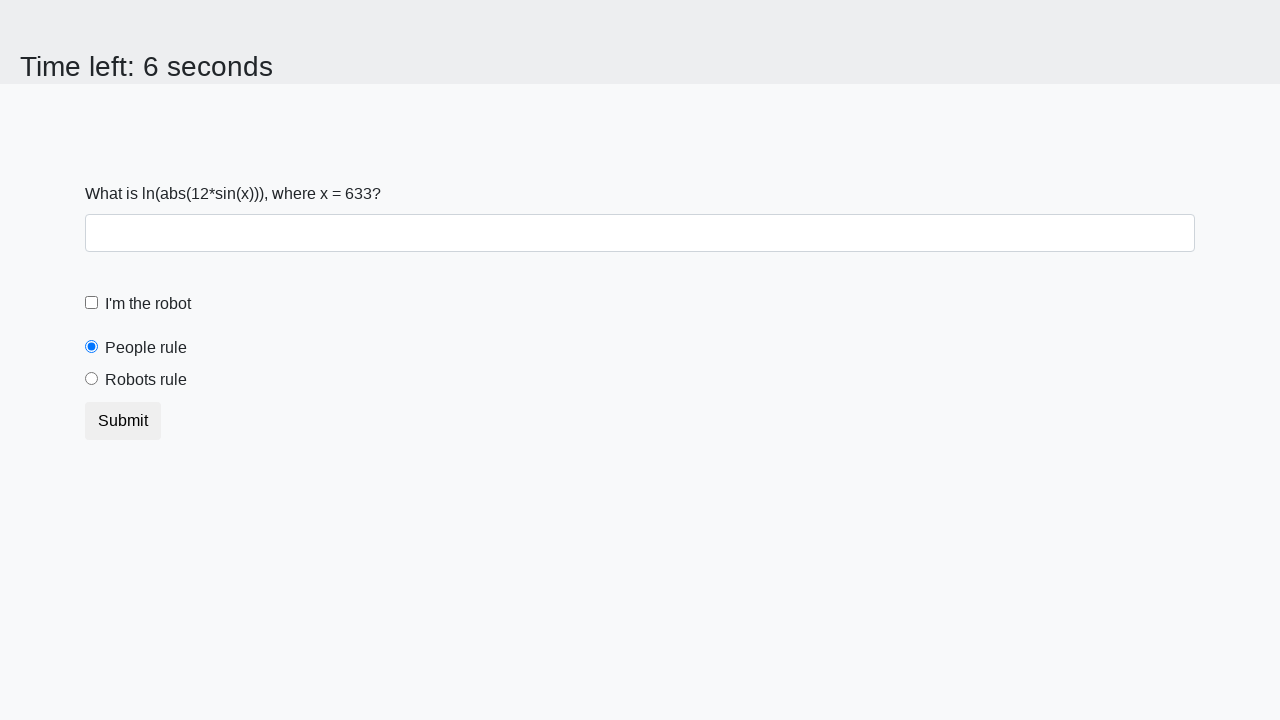

Filled answer field with calculated value on #answer
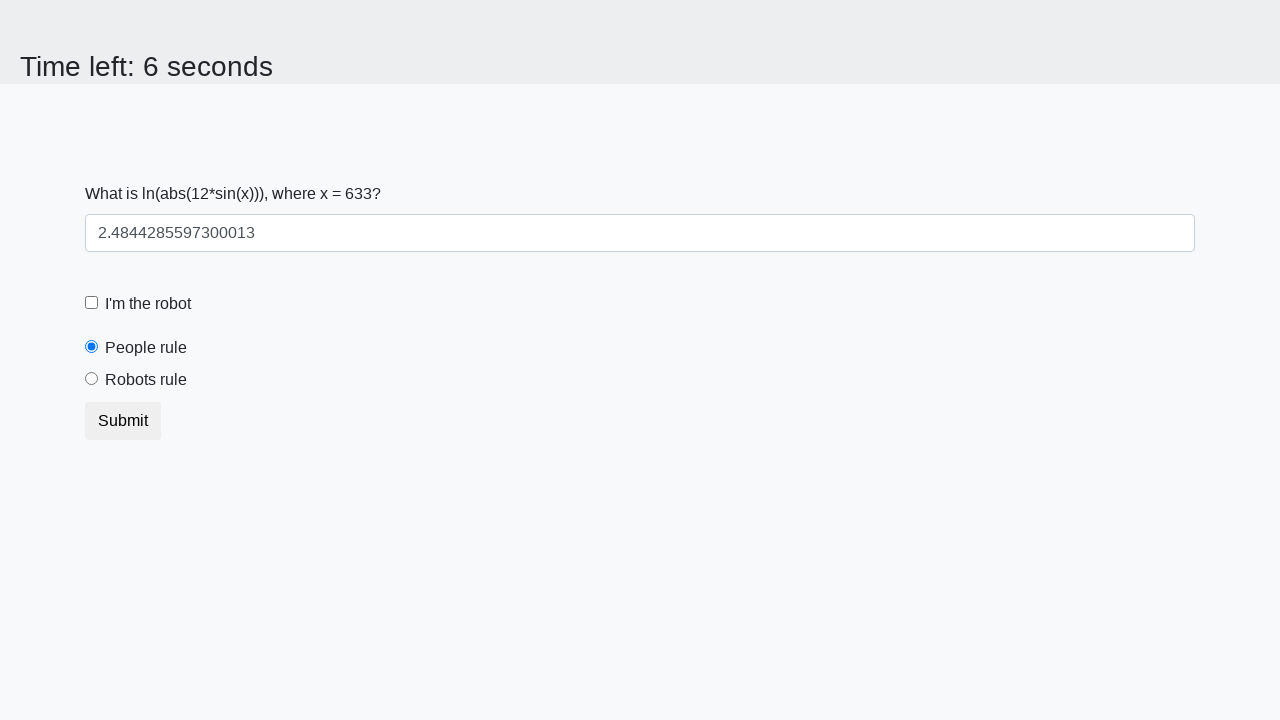

Clicked the robot checkbox at (92, 303) on #robotCheckbox
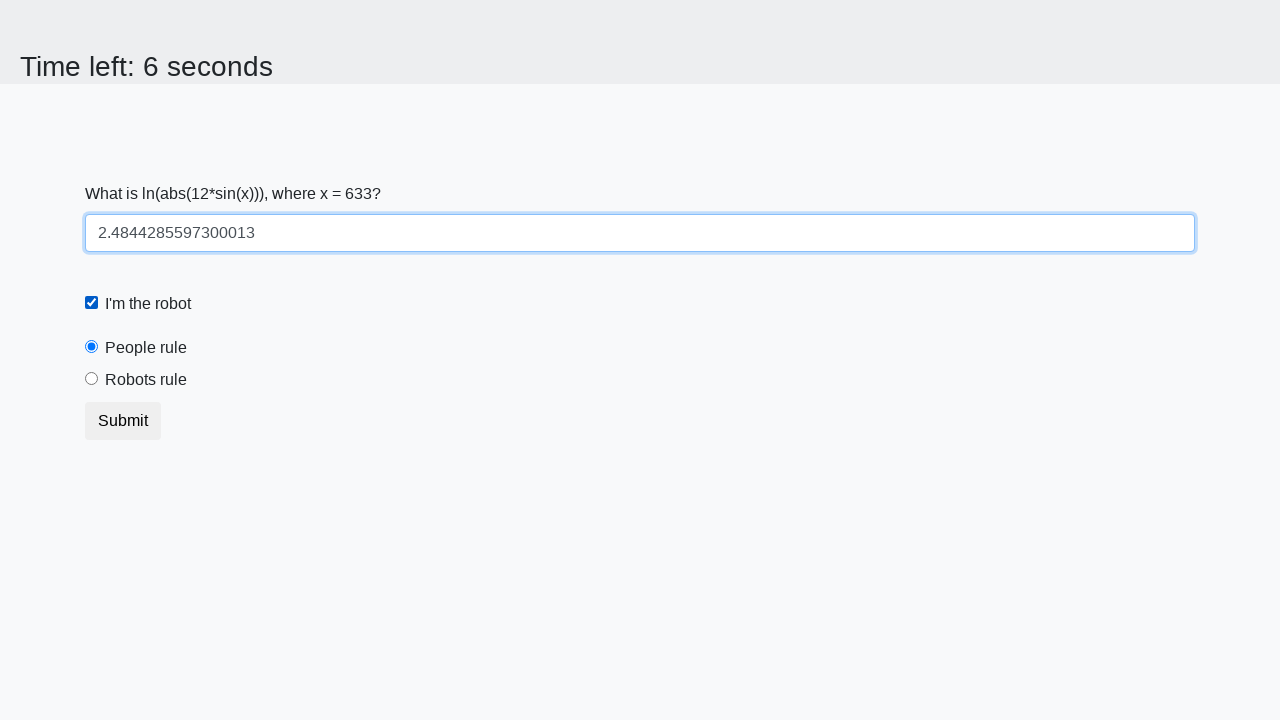

Clicked the robots rule checkbox at (92, 379) on #robotsRule
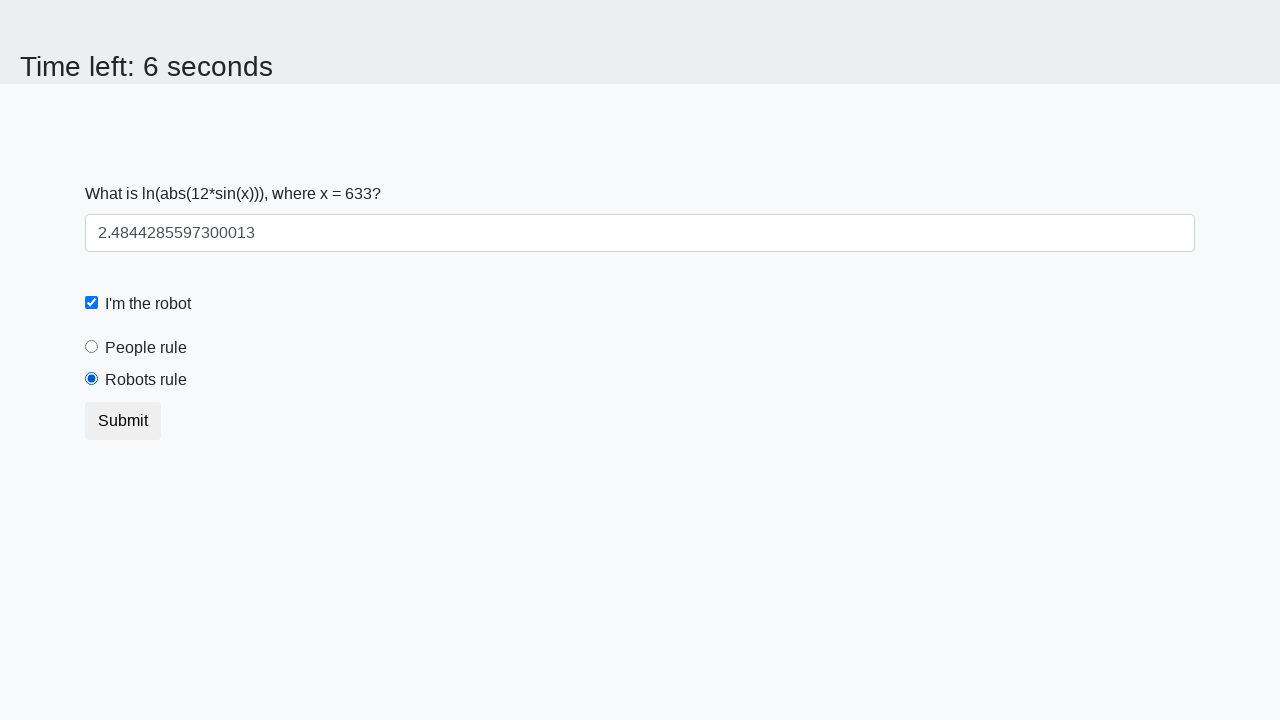

Submitted the math quiz form at (123, 421) on button[type='submit']
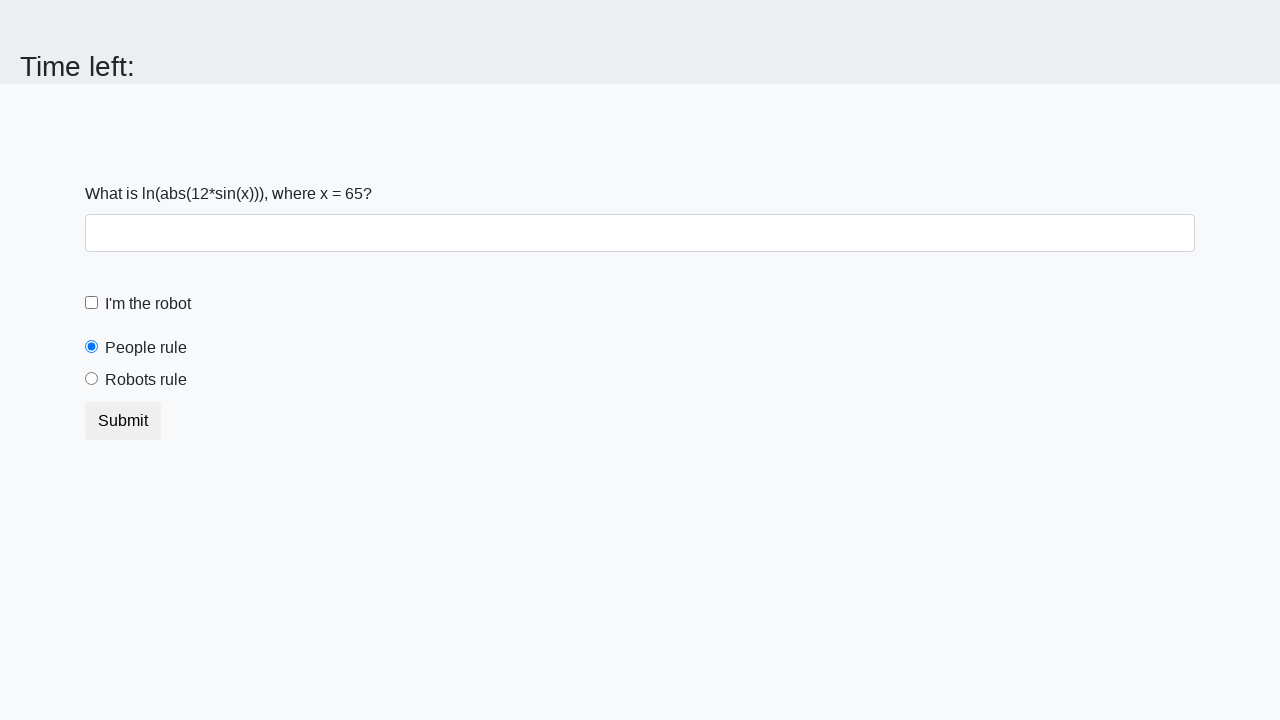

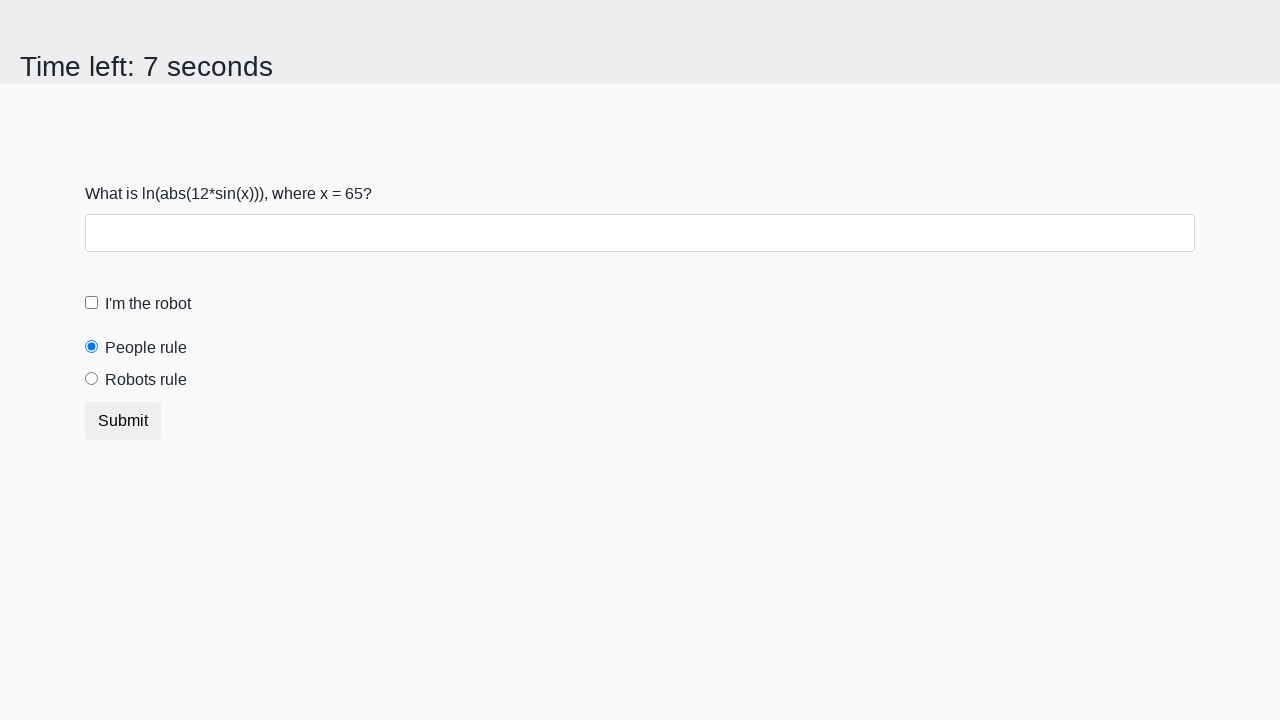